Tests the DemoQA automation practice form by filling in personal details (first name, last name, email, gender, phone number), selecting hobbies, and attempting a file upload.

Starting URL: https://demoqa.com/automation-practice-form

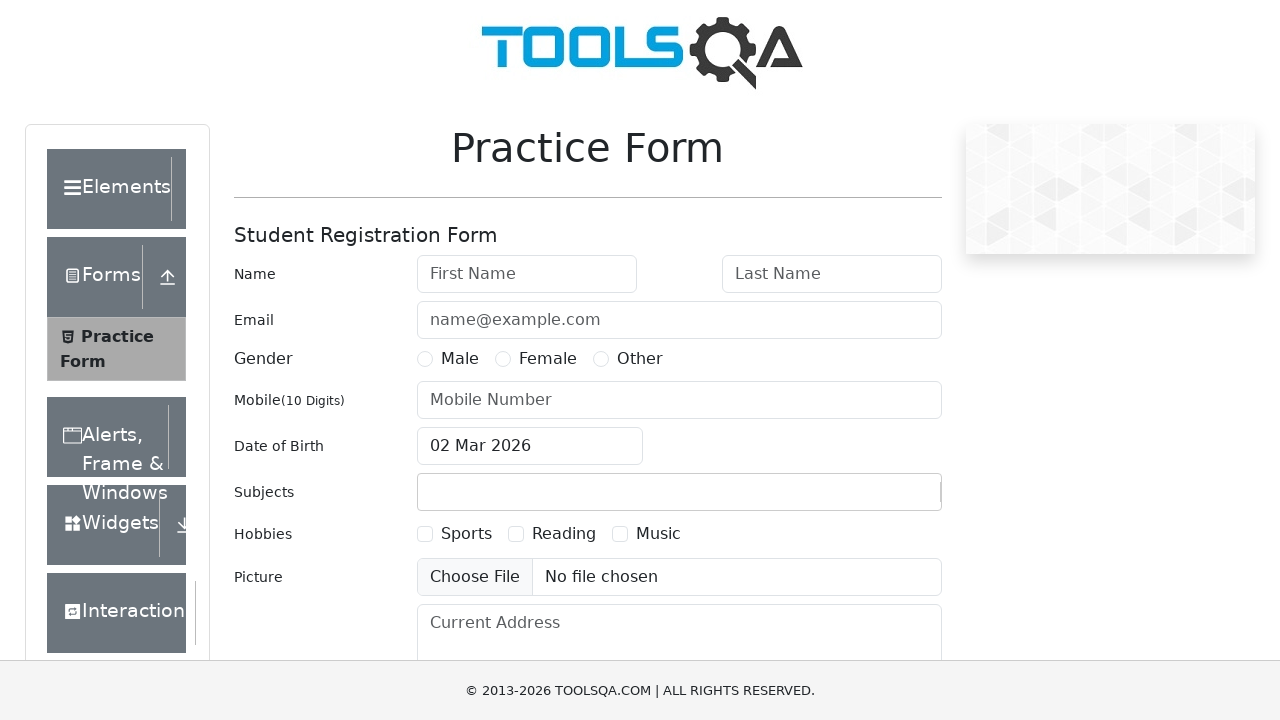

Filled first name field with 'Syed' on #firstName
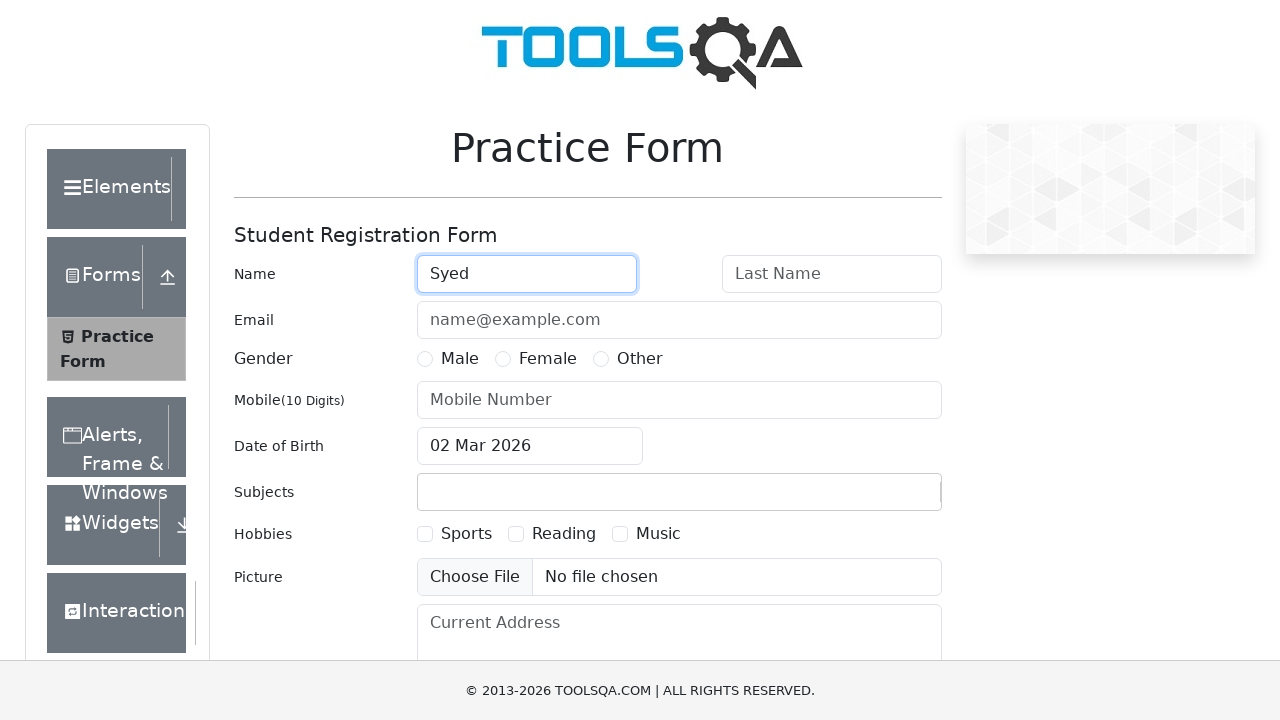

Filled last name field with 'Ali' on #lastName
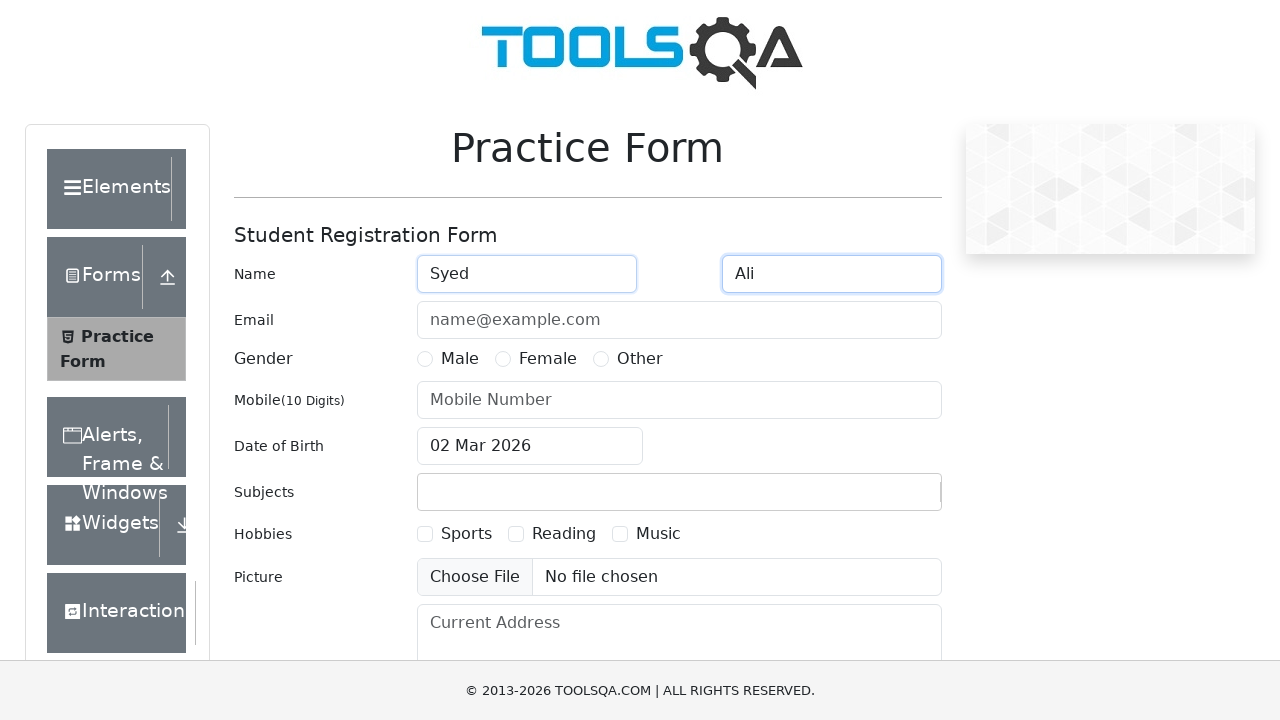

Filled email field with 'wilford@yopmail.com' on #userEmail
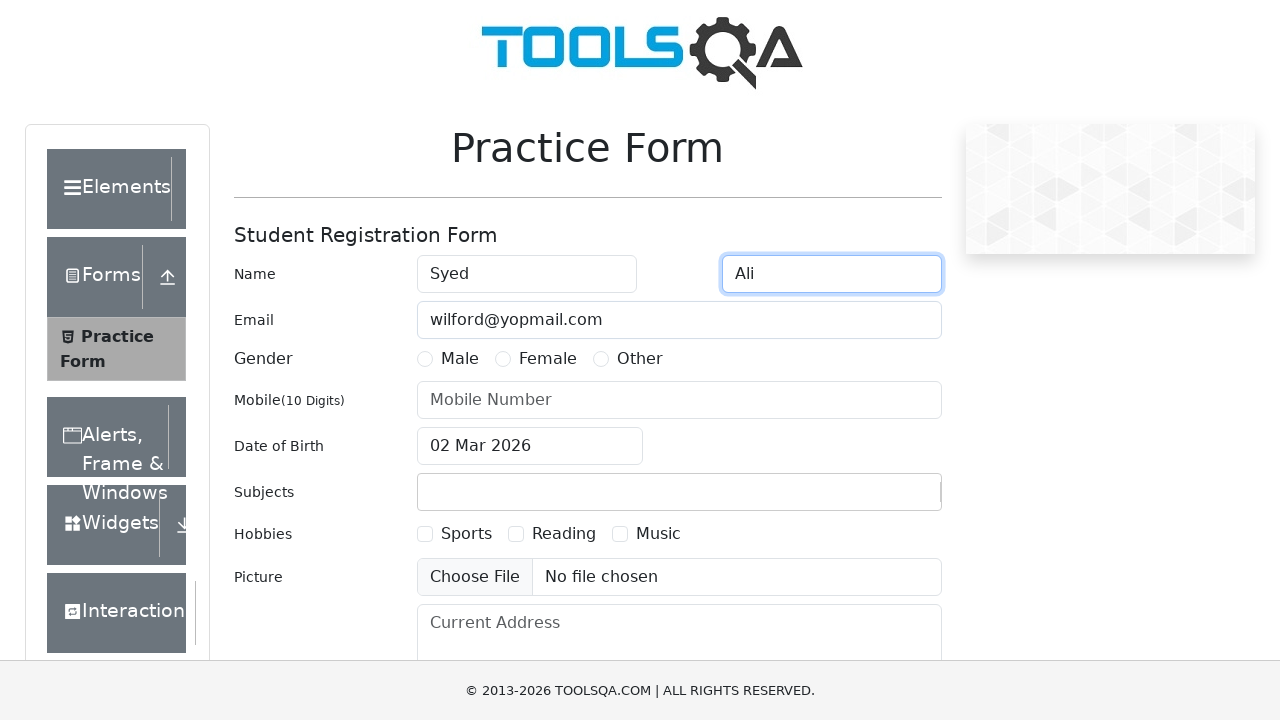

Selected Female gender option at (548, 359) on label:has-text('Female')
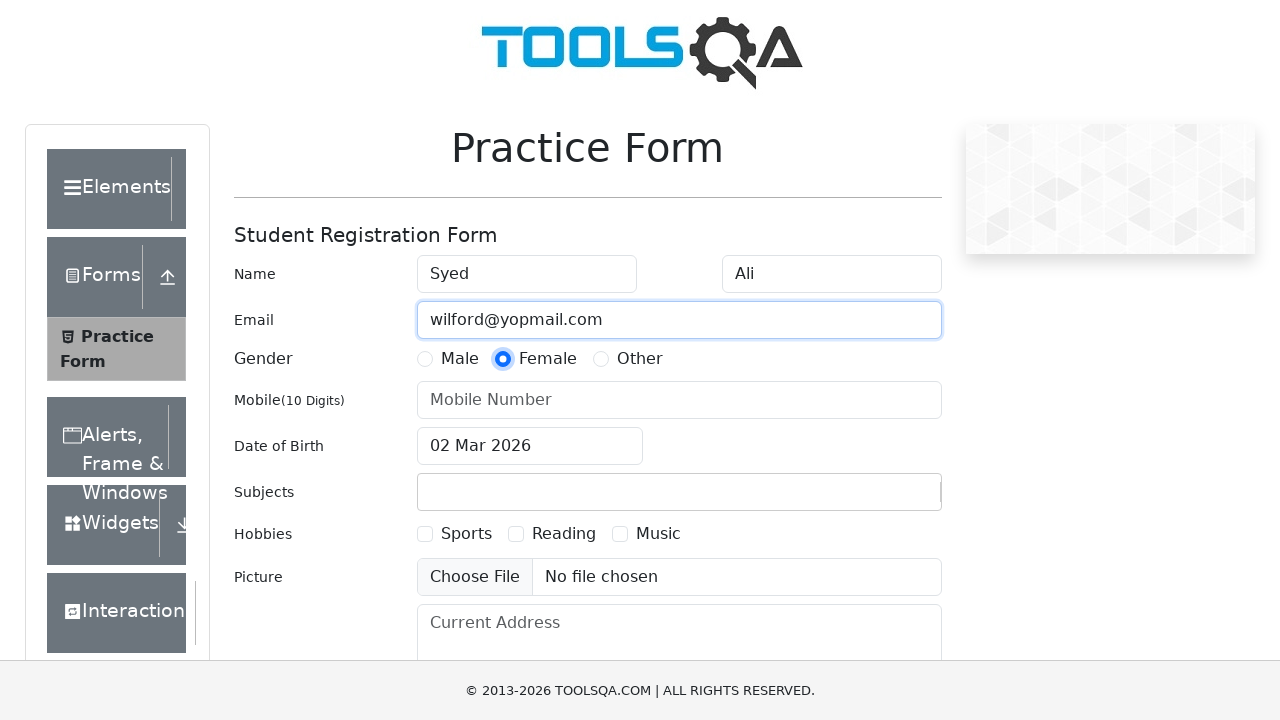

Filled mobile number field with '7773075457' on #userNumber
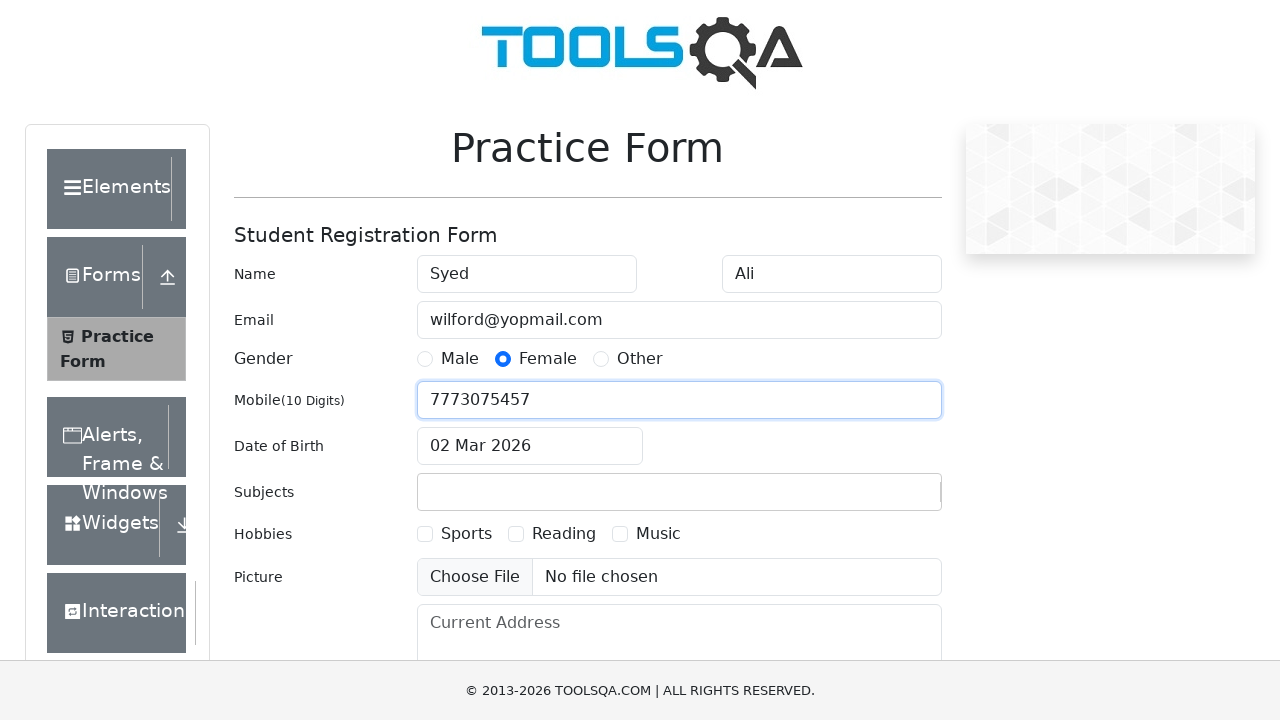

Selected Sports hobby checkbox at (466, 534) on text=Sports
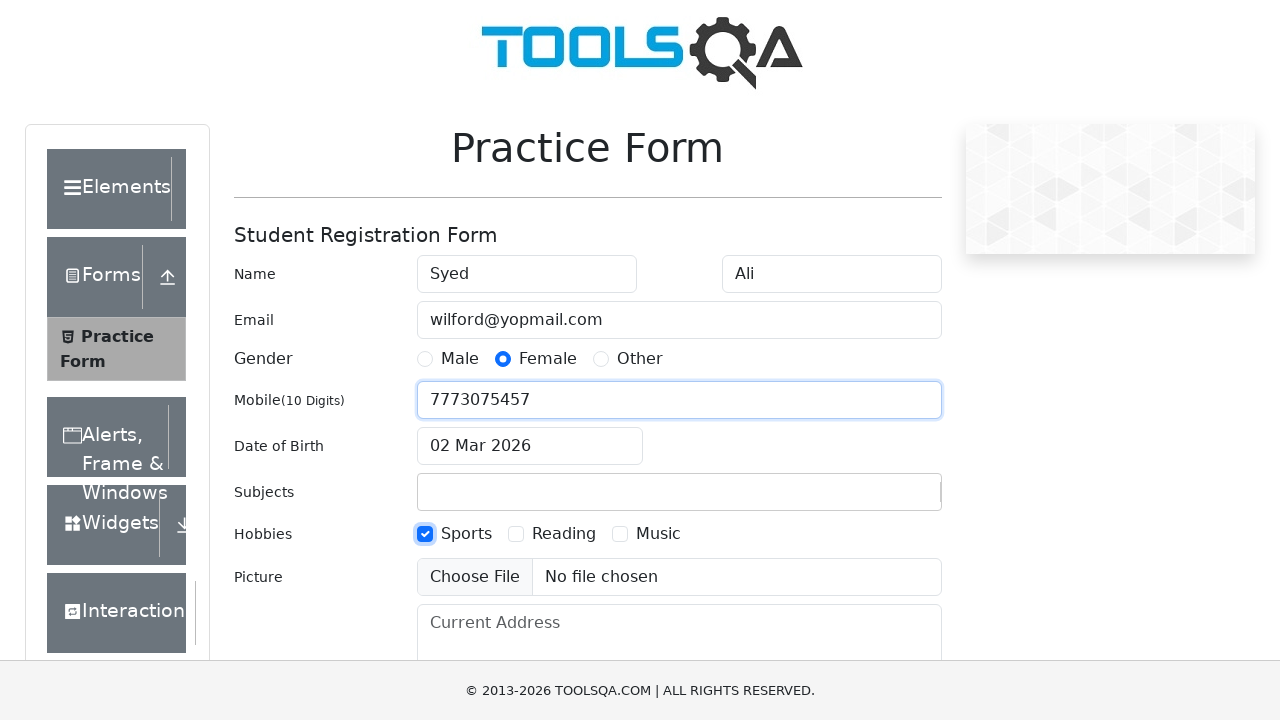

Confirmed first name field is visible
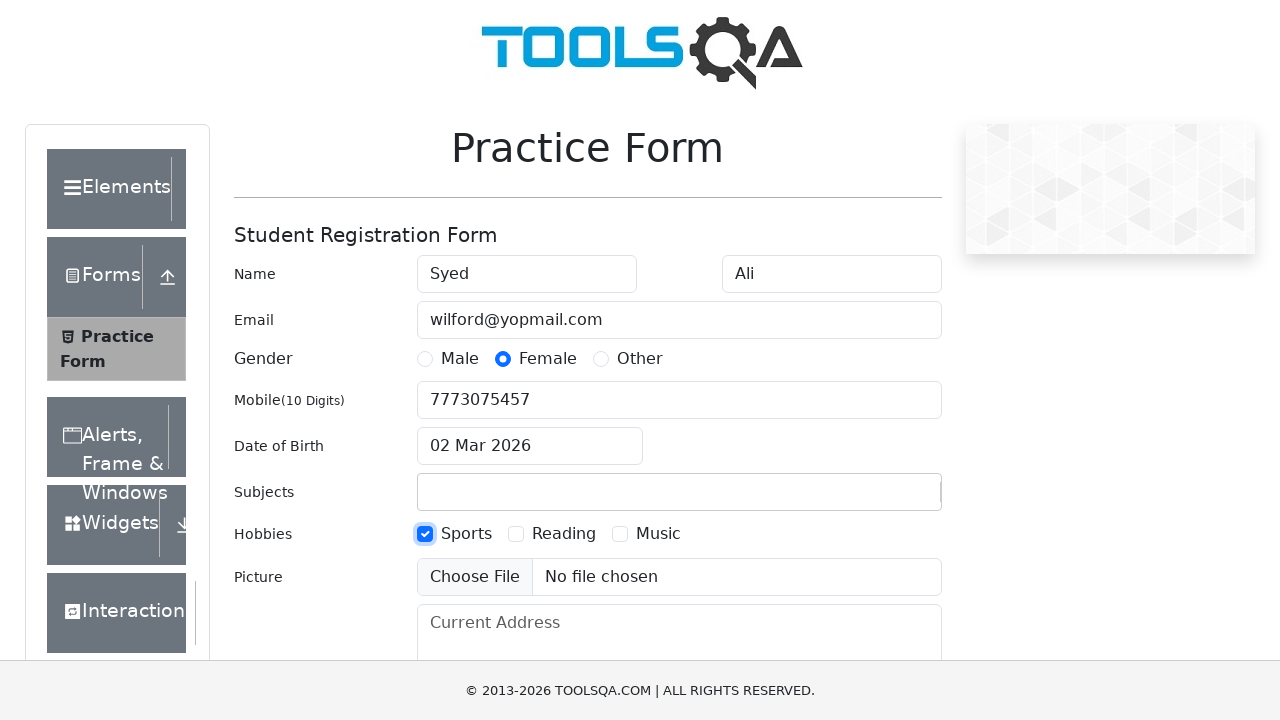

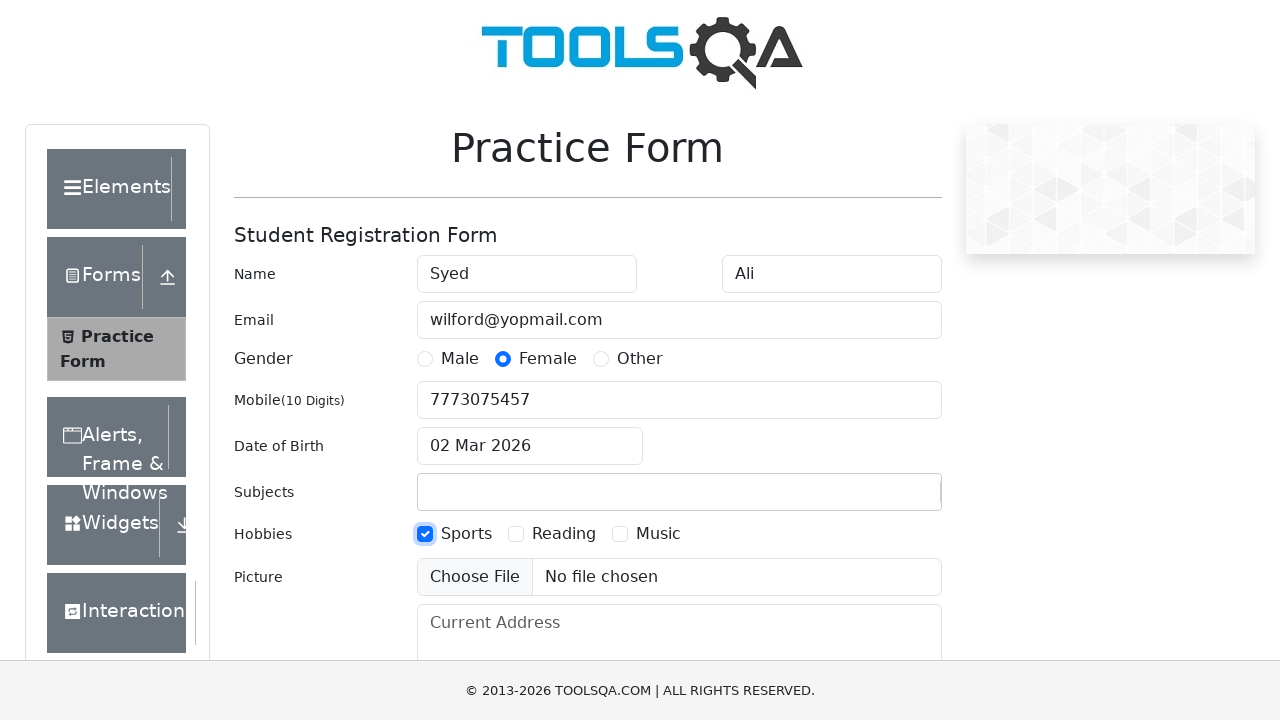